Tests basic alert popup by clicking the alert button and accepting it

Starting URL: https://demoqa.com/alerts

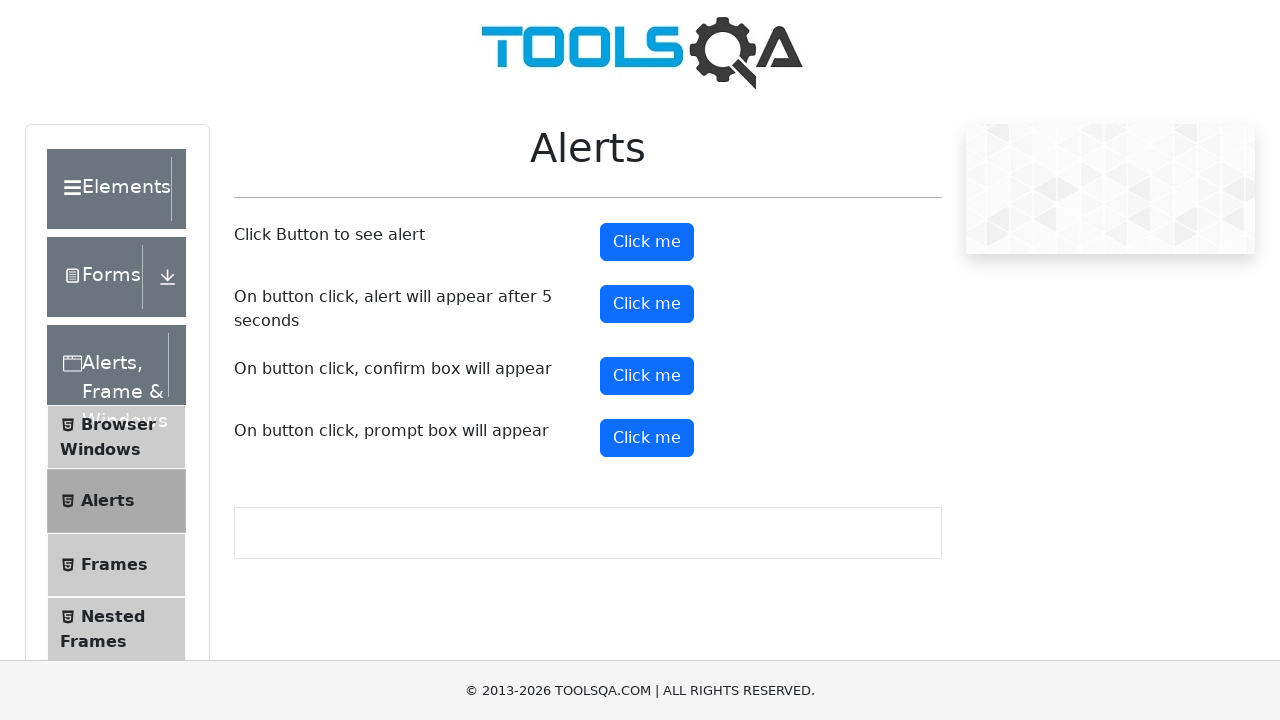

Clicked the alert button at (647, 242) on xpath=//button[@id='alertButton']
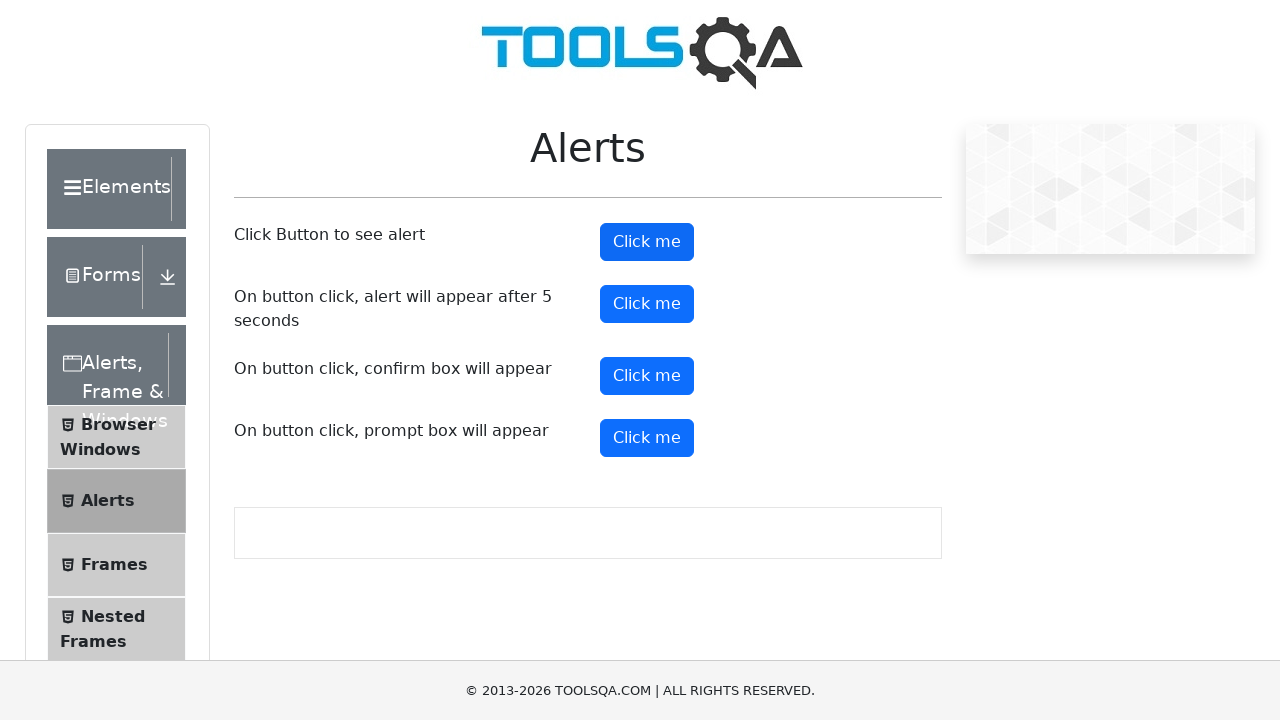

Alert dialog accepted
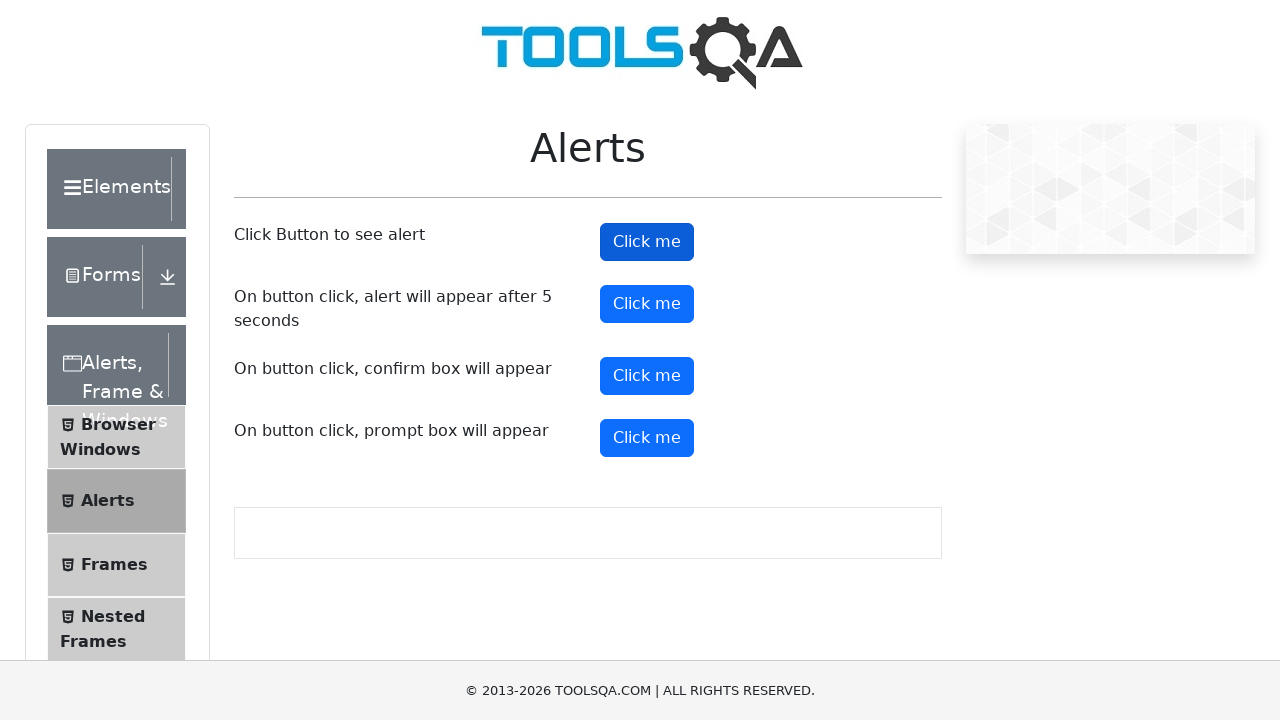

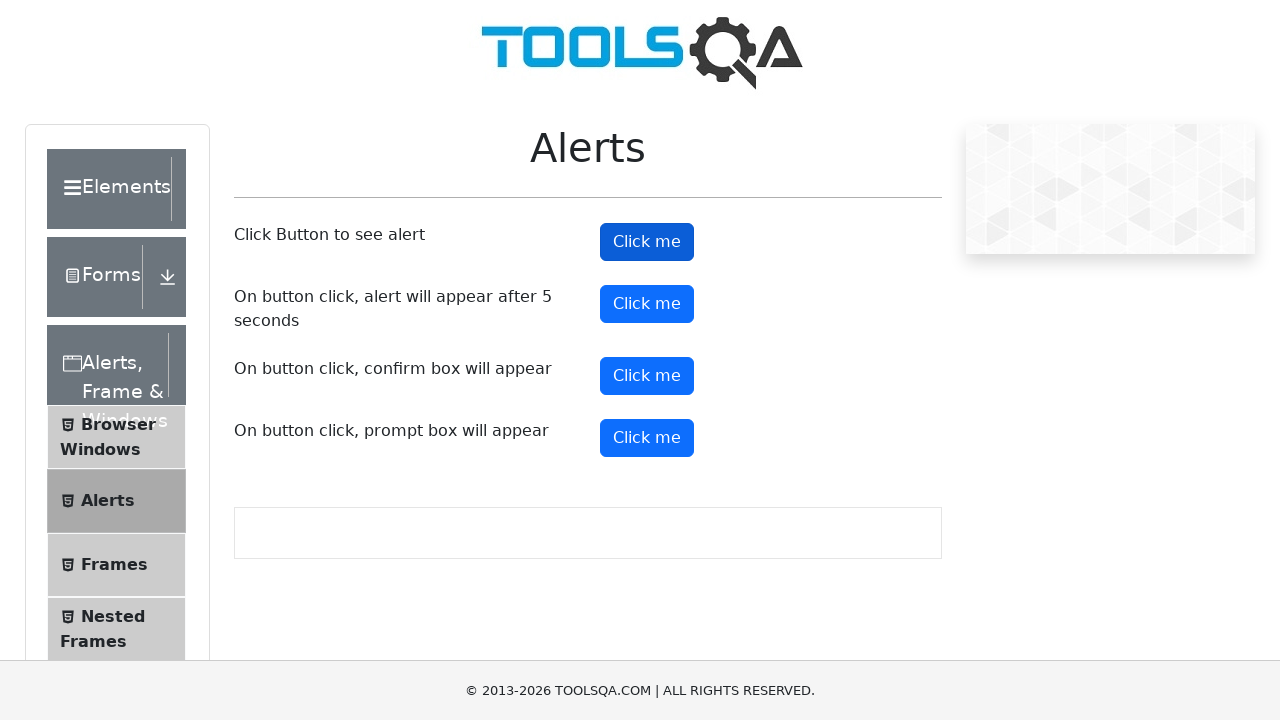